Tests browser window switching by opening a new window, performing actions in child window, then switching back to parent window

Starting URL: https://demo.automationtesting.in/Windows.html

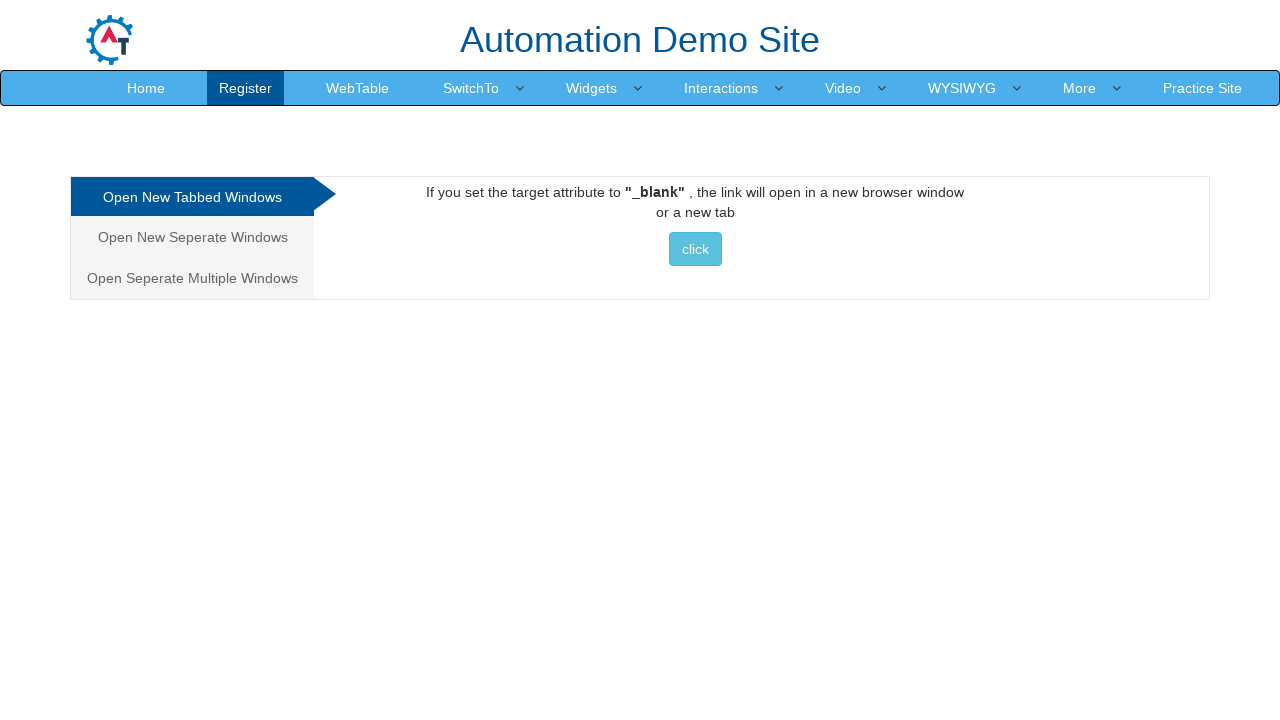

Clicked button to open new window at (695, 249) on button.btn.btn-info
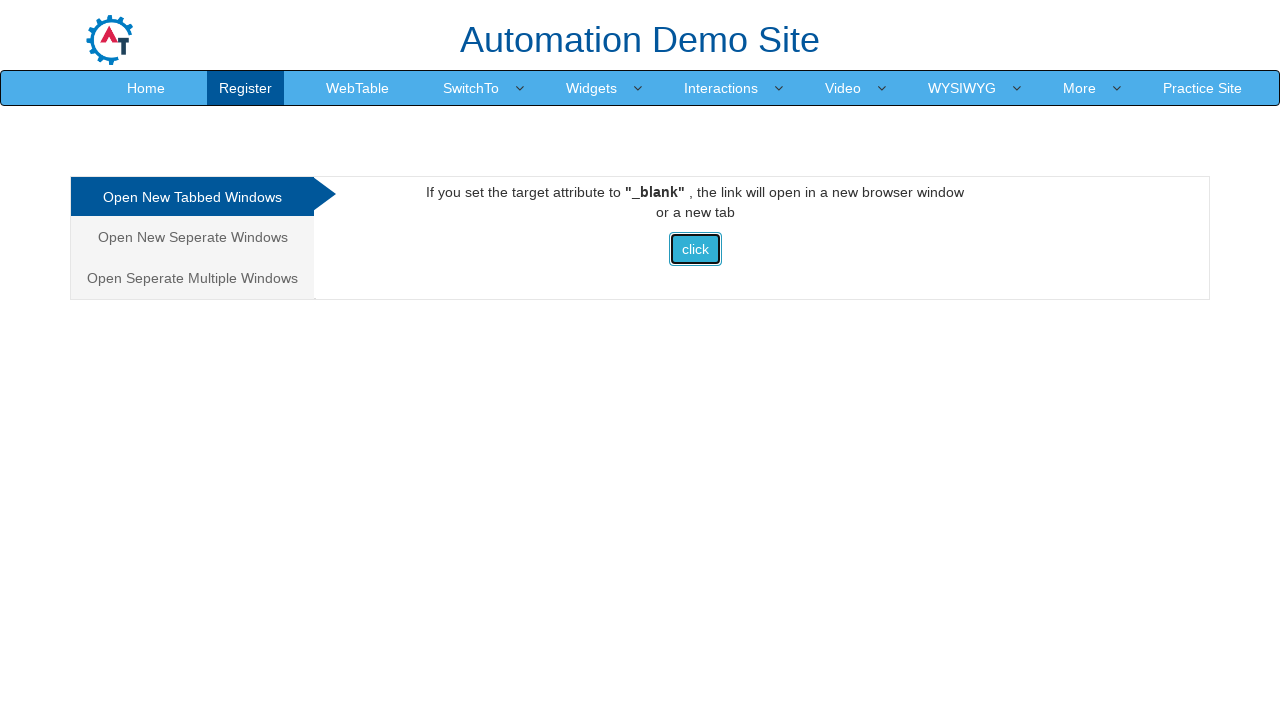

New window opened and captured
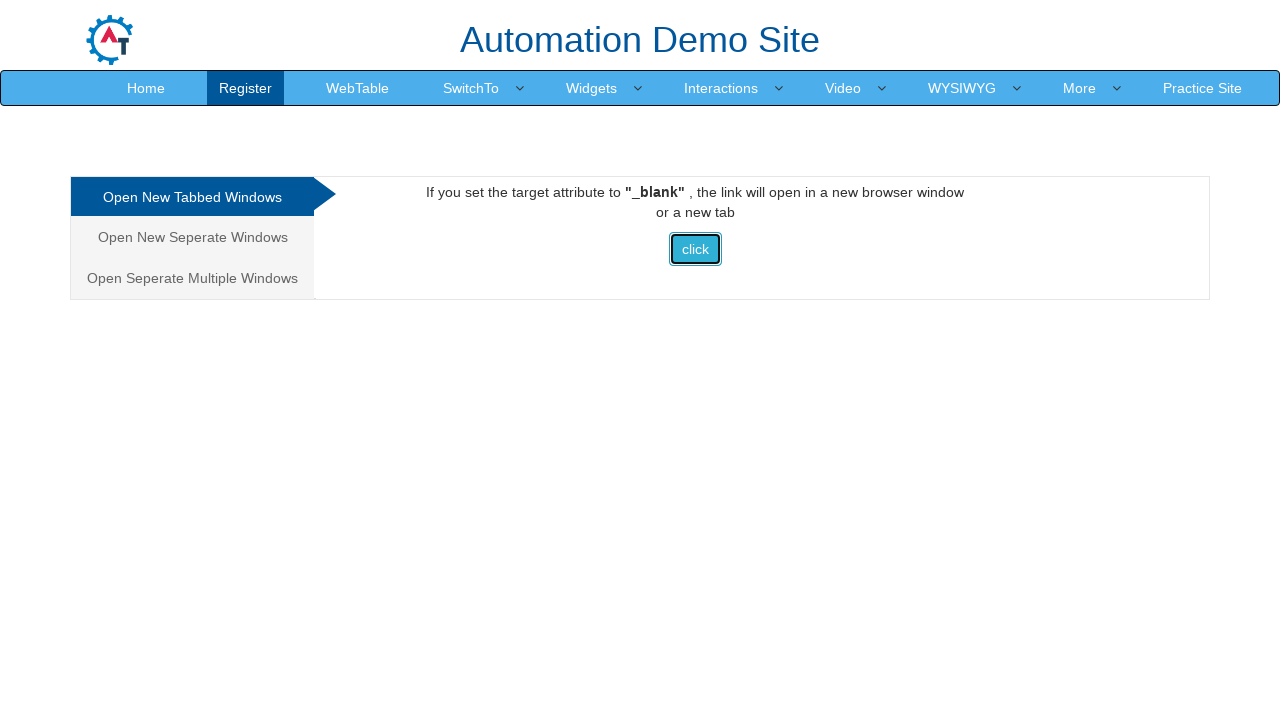

Child window finished loading
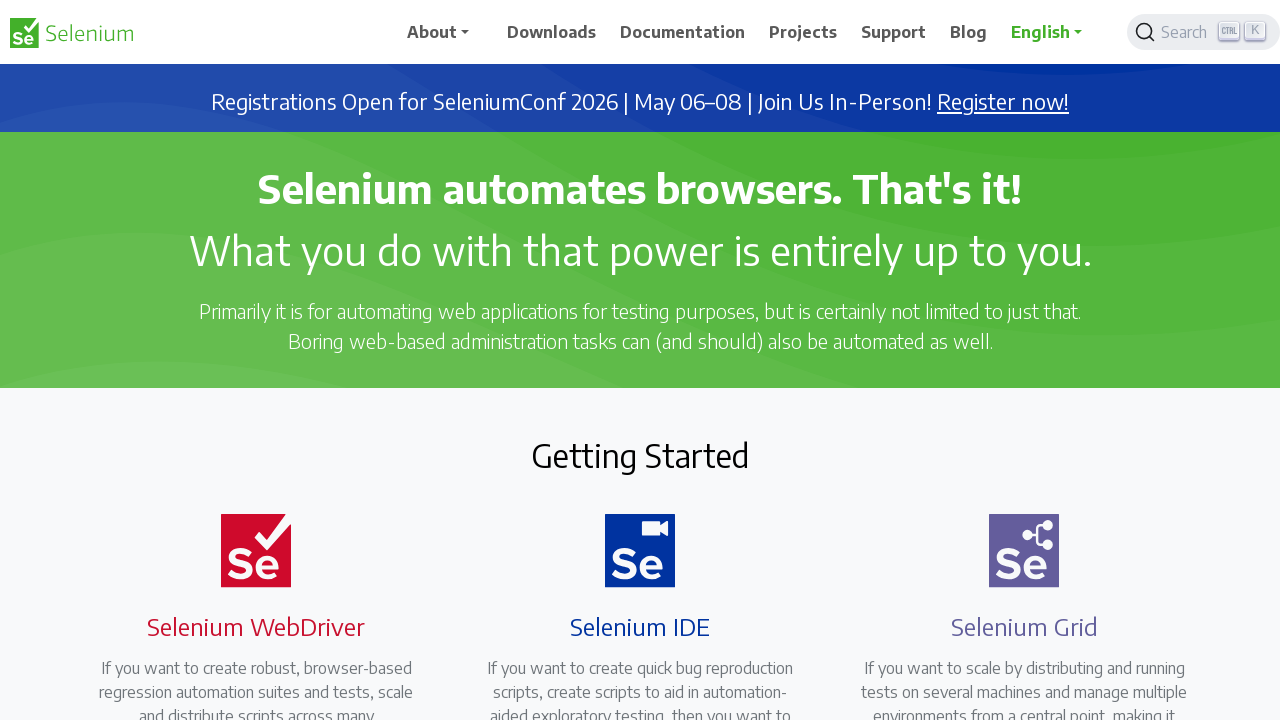

Clicked 4th navigation item in child window at (807, 32) on div.collapse.navbar-collapse.justify-content-end ul li:nth-child(4)
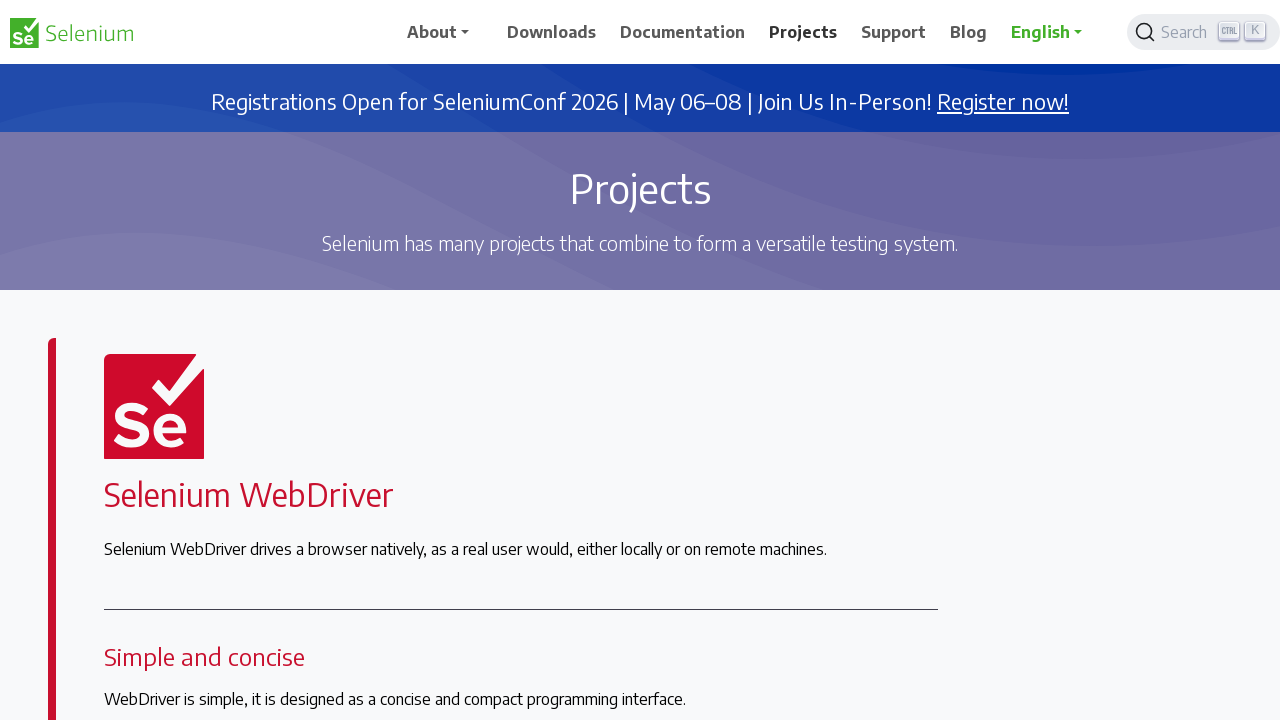

Switched focus back to parent window
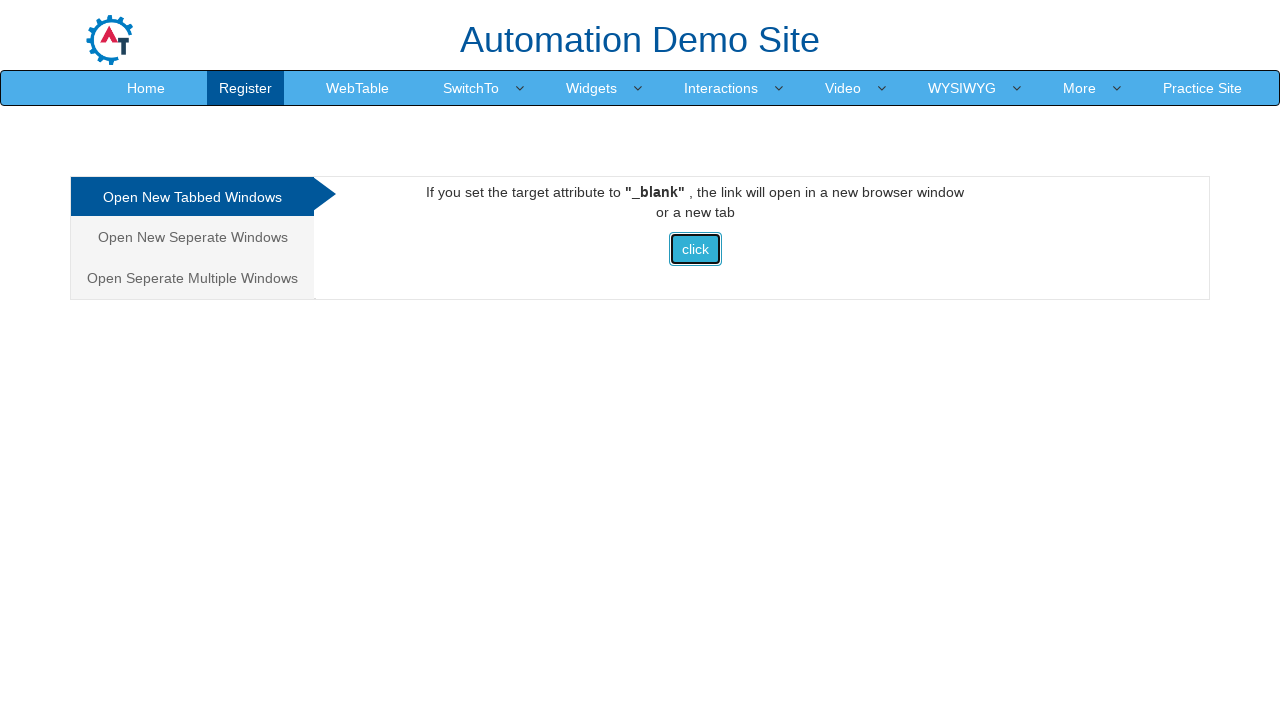

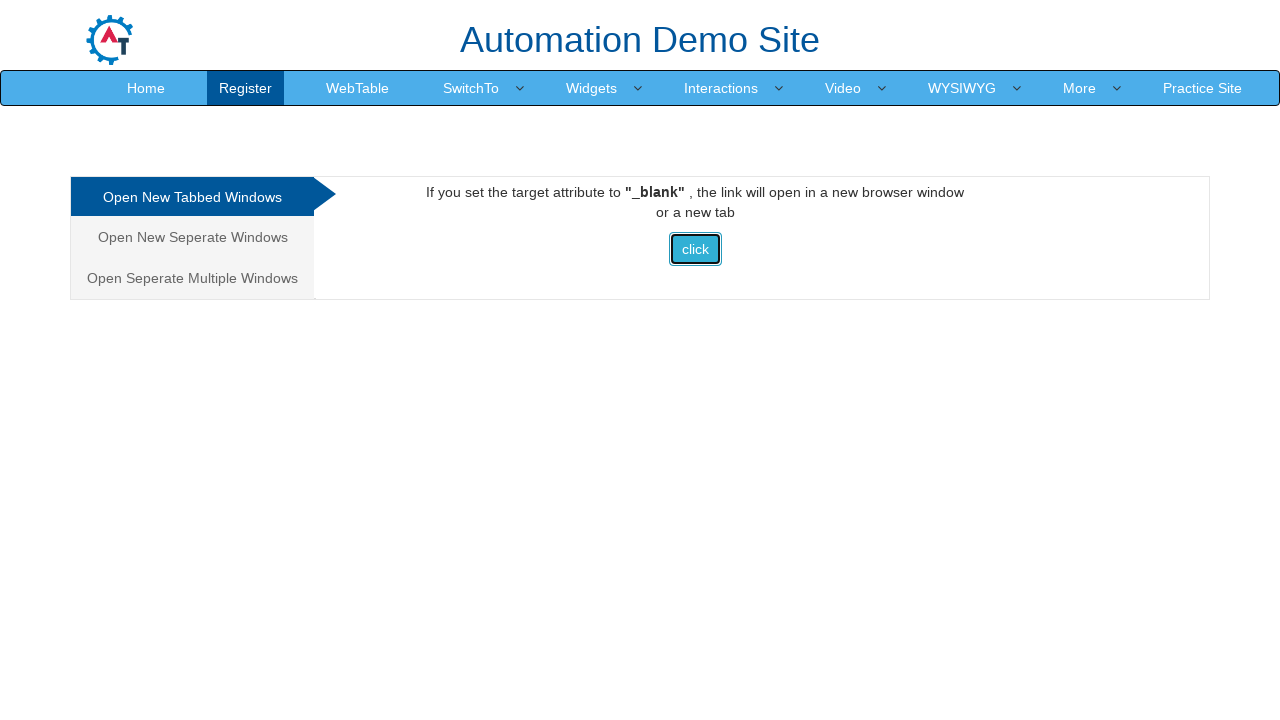